Demonstrates hovering over an element on the page

Starting URL: https://anhtester.com/

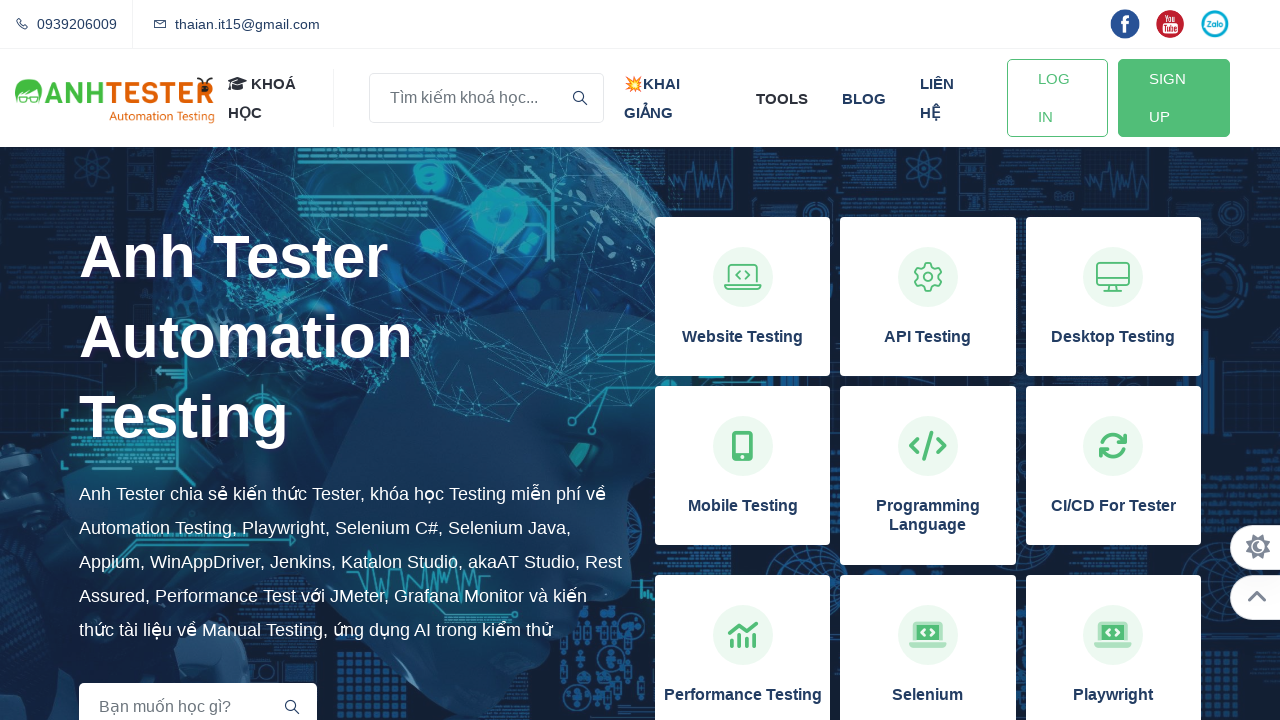

Waited 2000ms for page to load
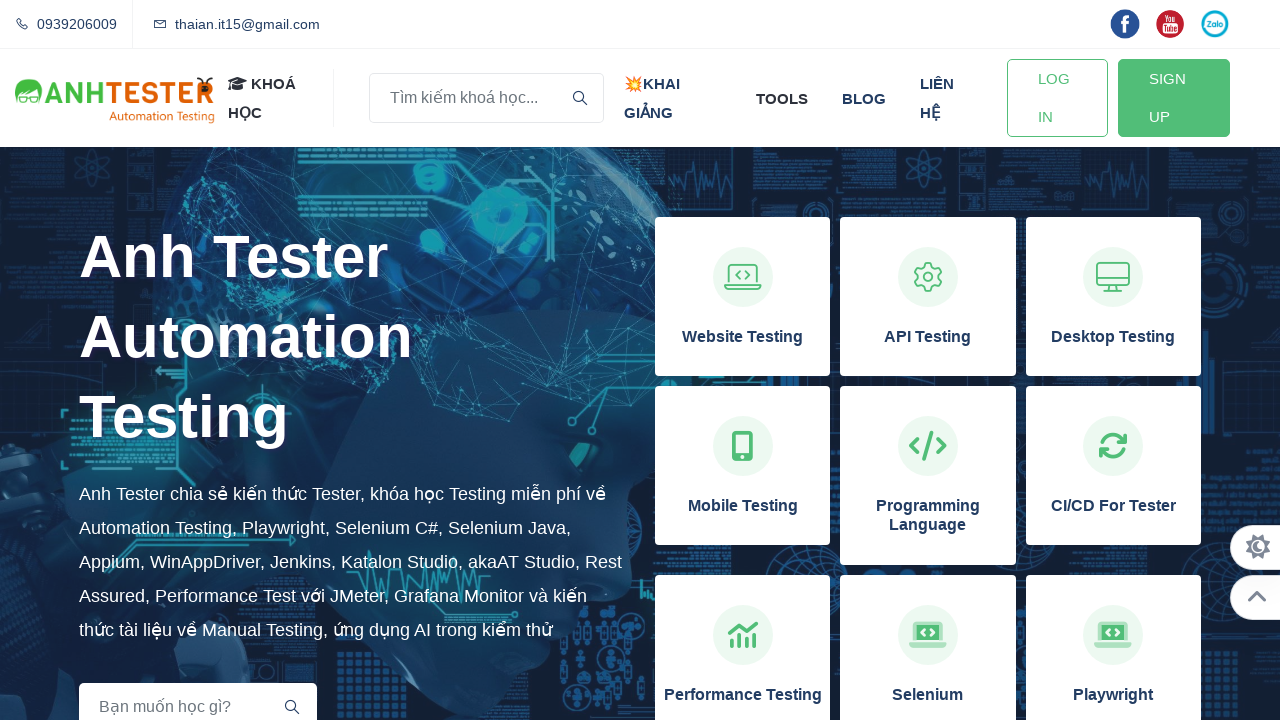

Hovered over 'Kiến thức Automation Testing' element at (640, 690) on xpath=//h2[contains(text(),'Kiến thức Automation Testing')]
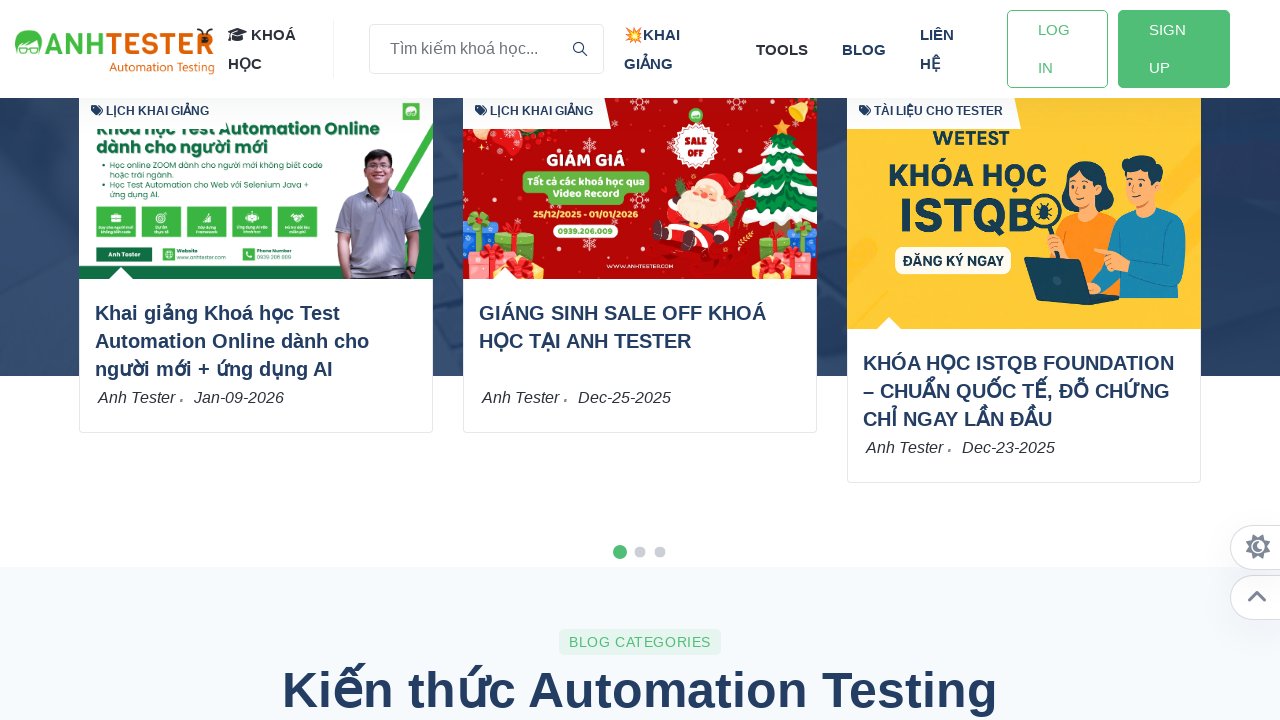

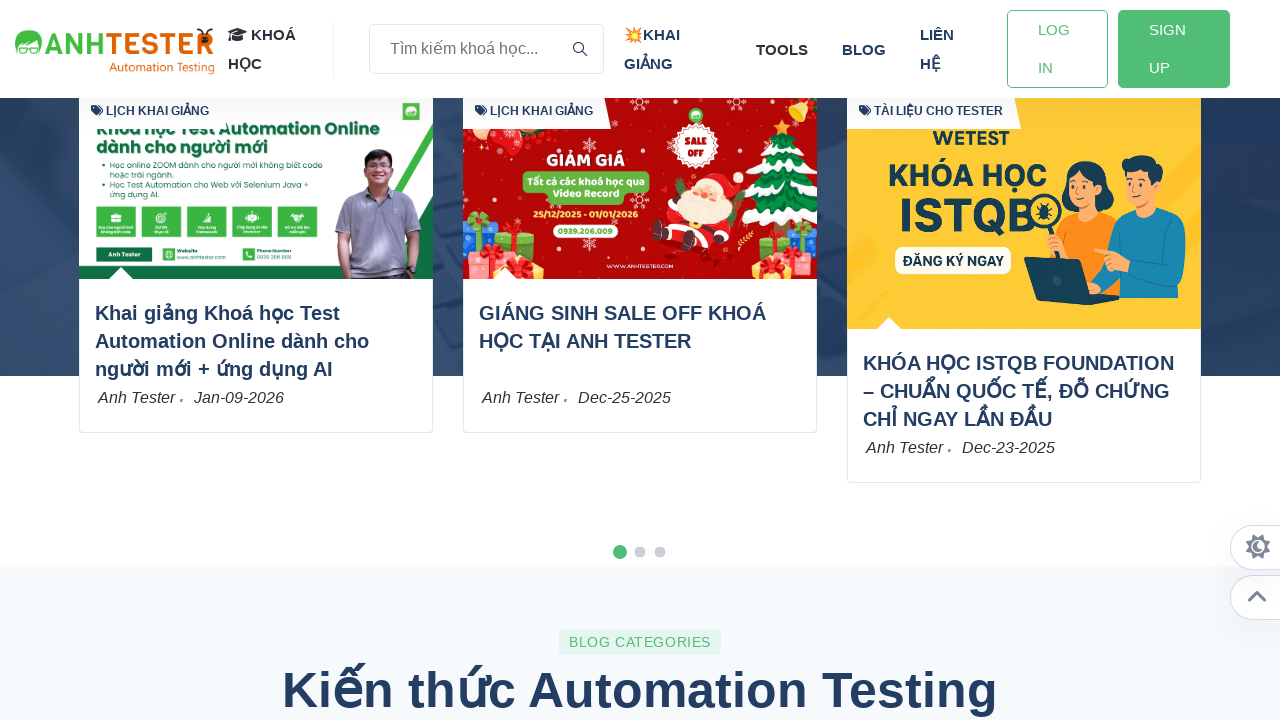